Tests the Select One dropdown by opening it and selecting an available title option like Dr. or Mr.

Starting URL: https://demoqa.com/select-menu

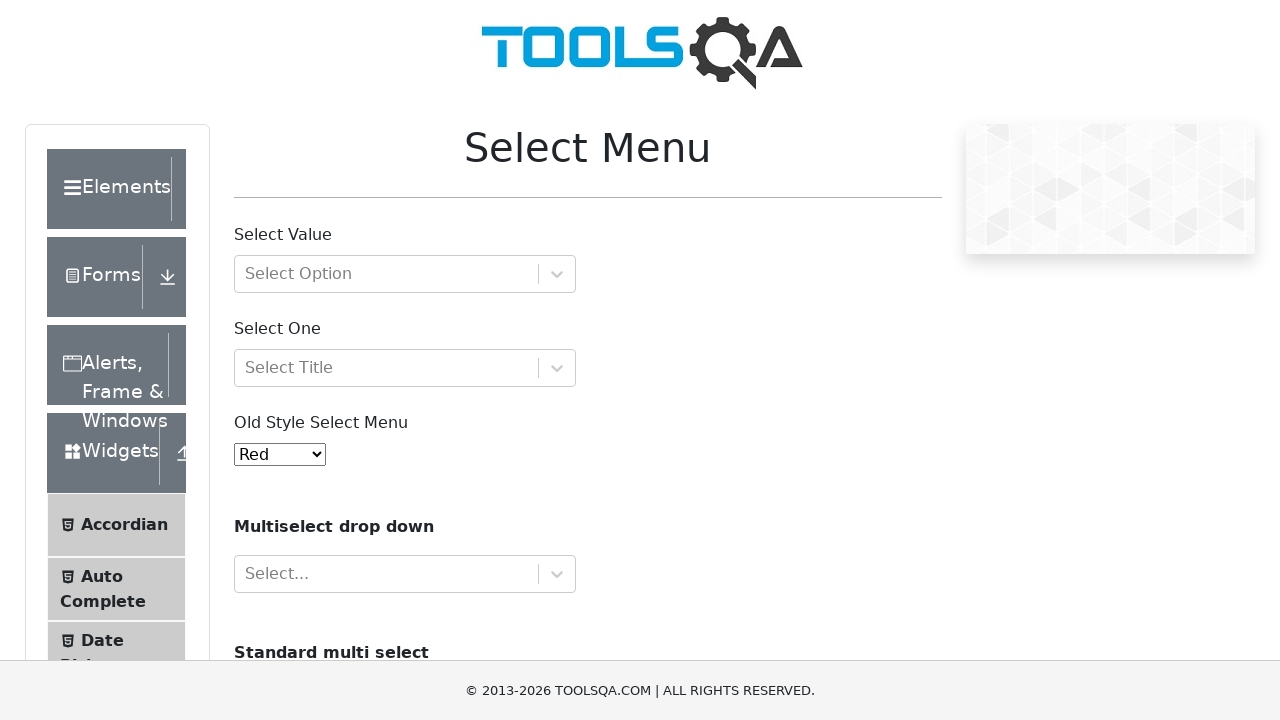

Clicked Select One dropdown to open it at (405, 368) on #selectOne
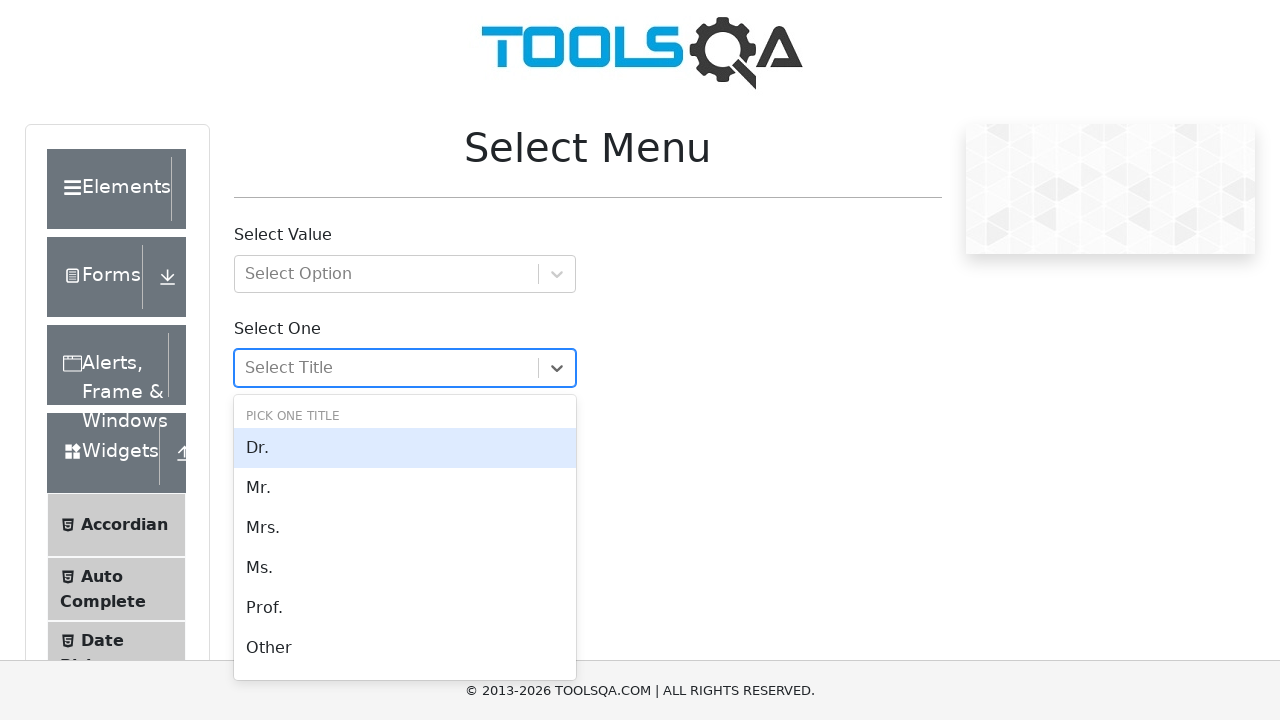

Waited 1 second for dropdown options to appear
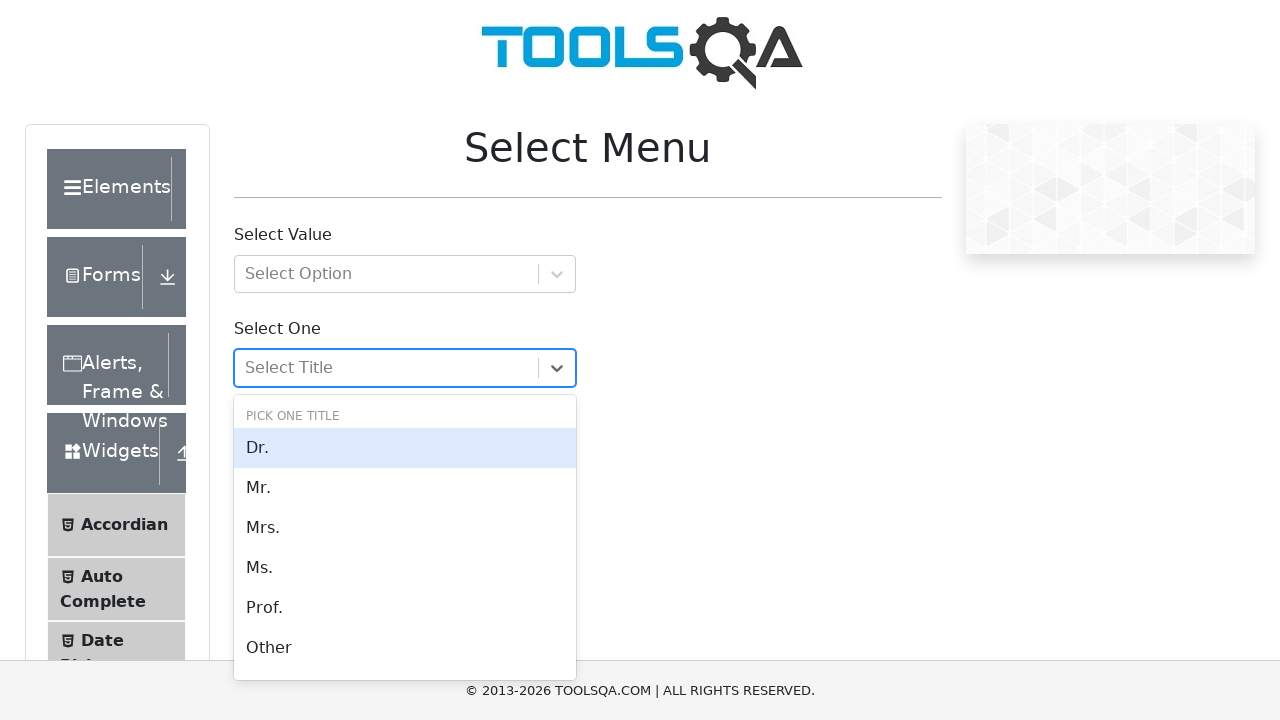

Located dropdown options using primary selector
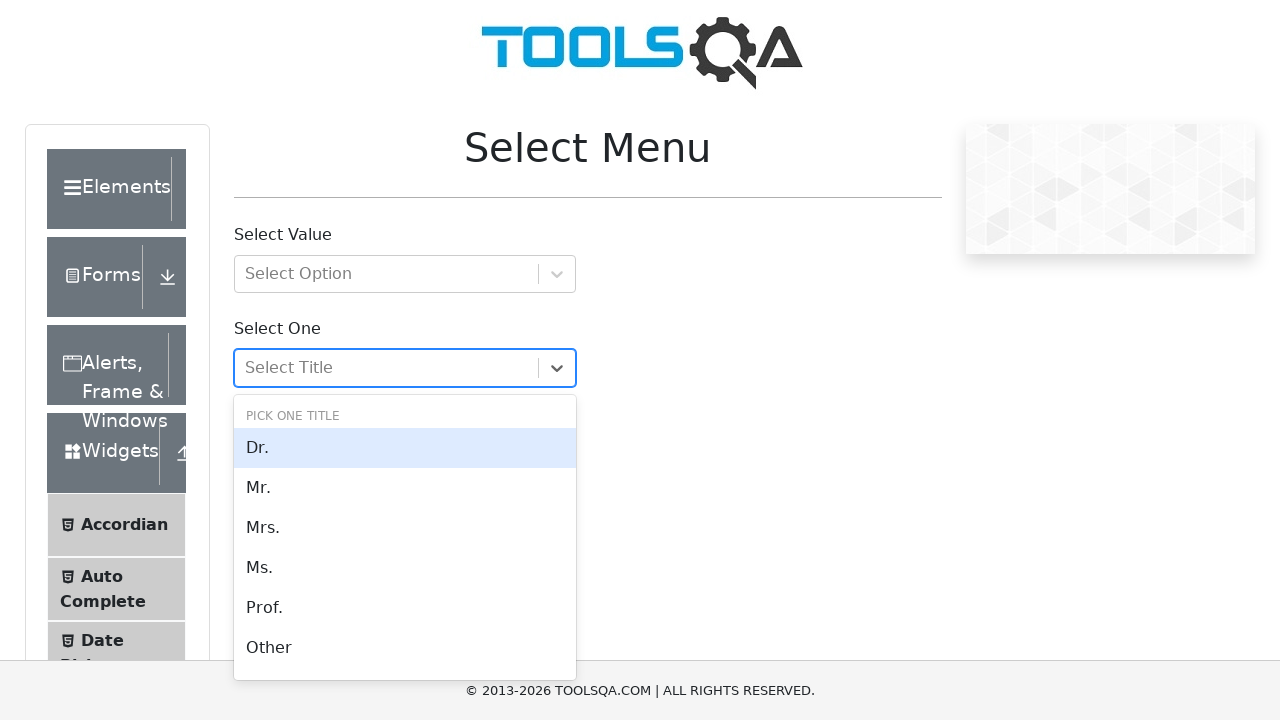

Primary selector found no options, trying alternative selector
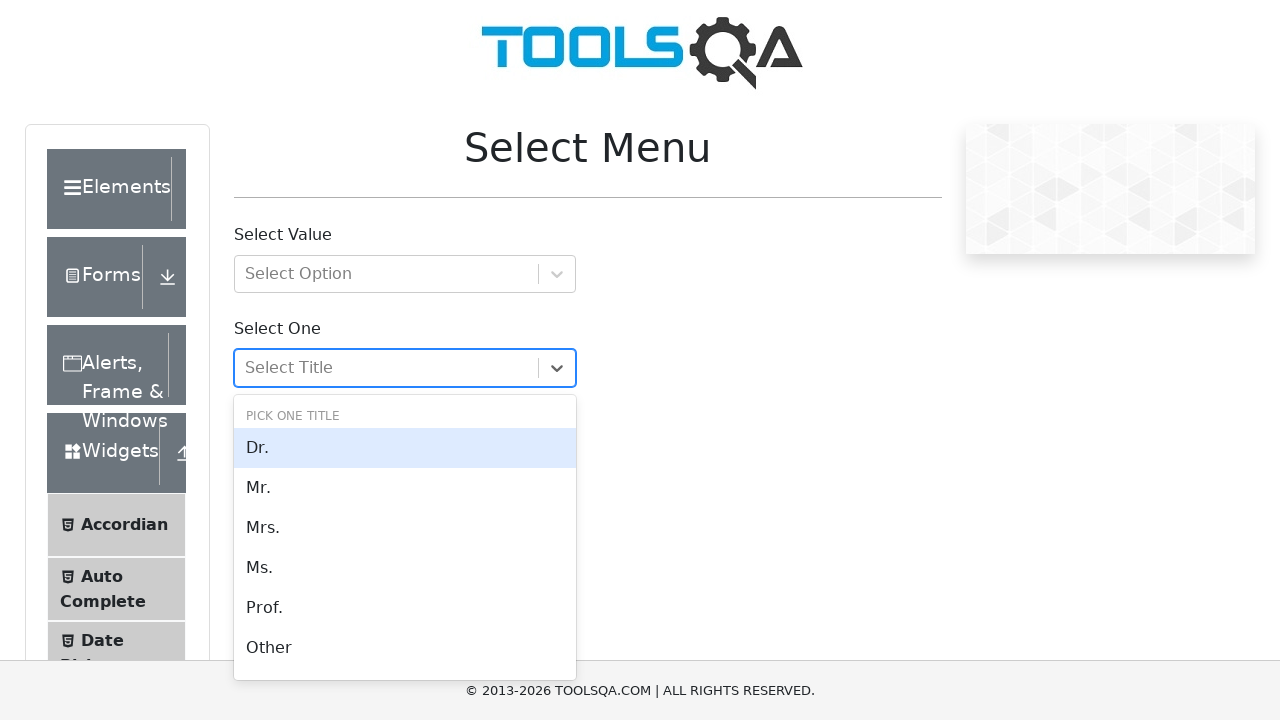

Selected title option containing 'Dr.' or 'Mr.' at position 0 at (405, 448) on [id*='option'] >> nth=0
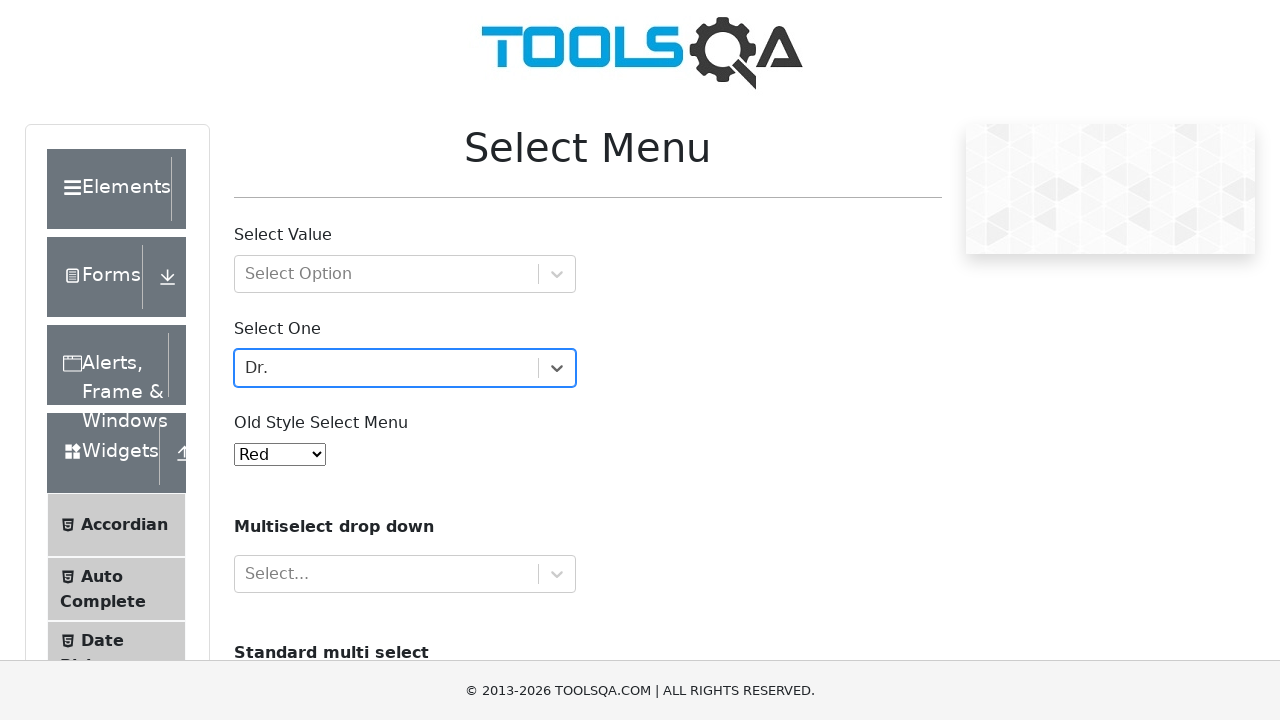

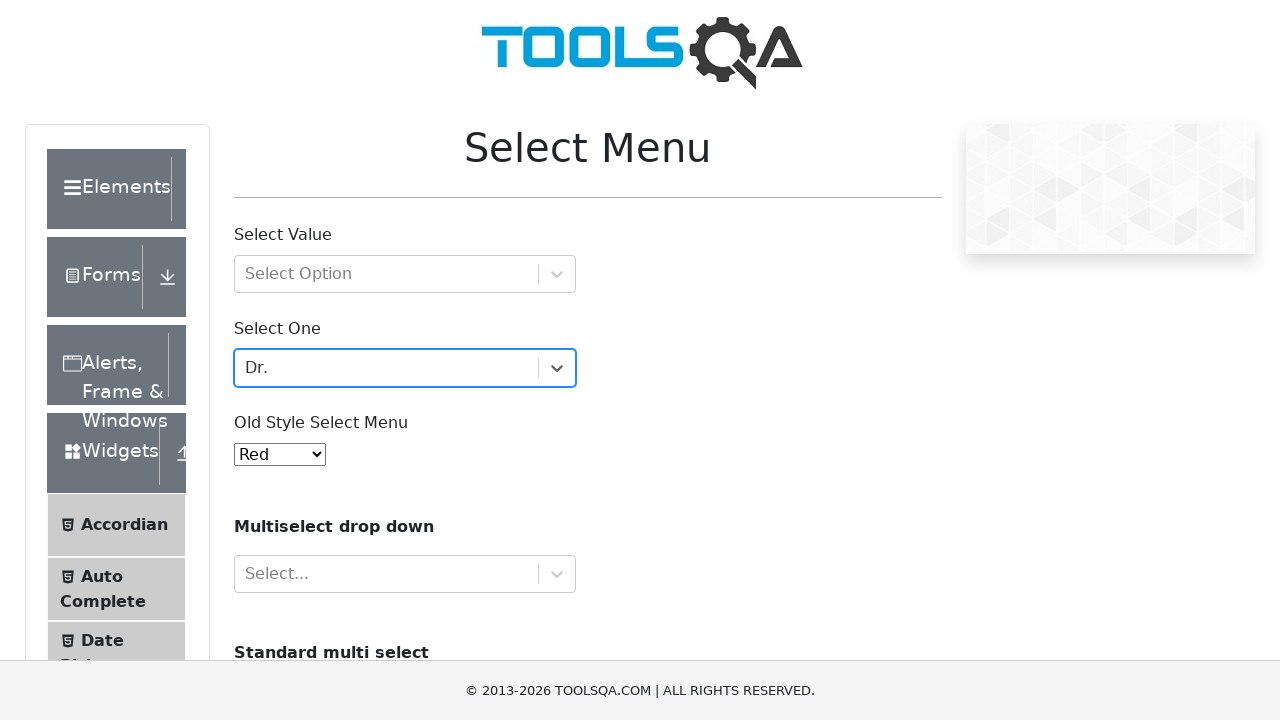